Navigates to the broken links demo page and verifies that both valid and broken link elements are present on the page, then checks that multiple anchor elements exist.

Starting URL: https://demoqa.com/broken

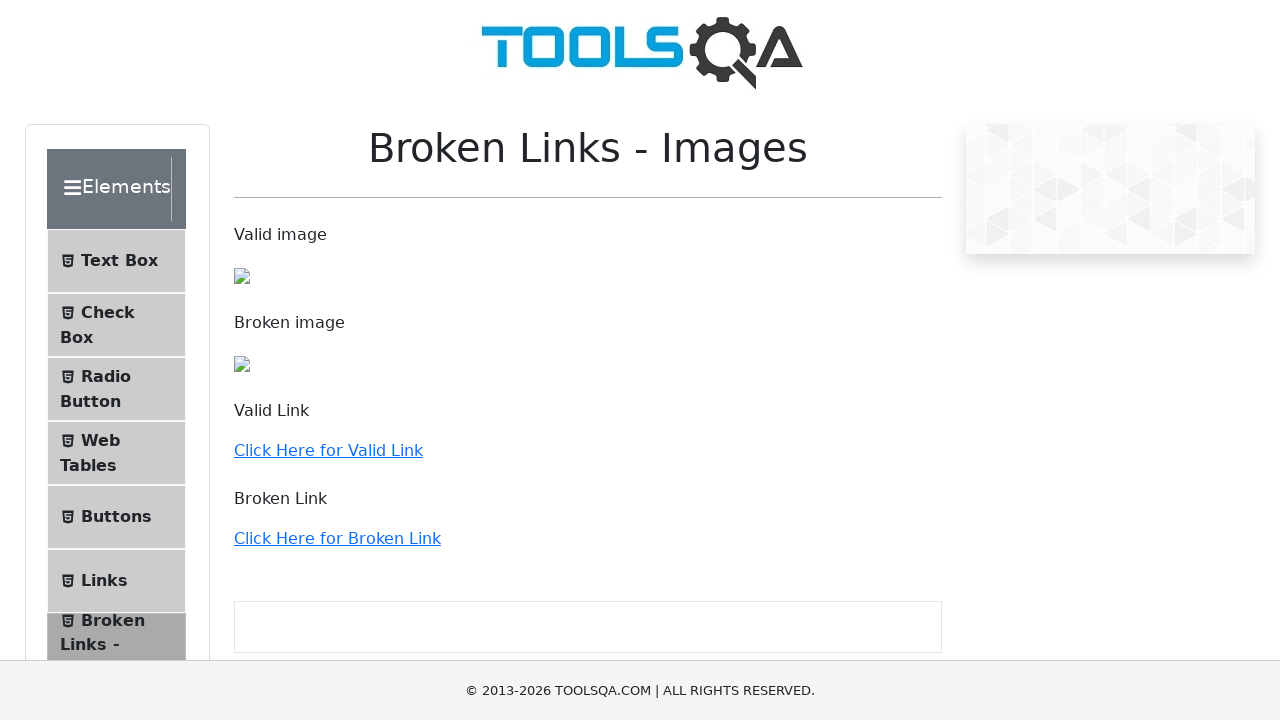

Navigated to broken links demo page at https://demoqa.com/broken
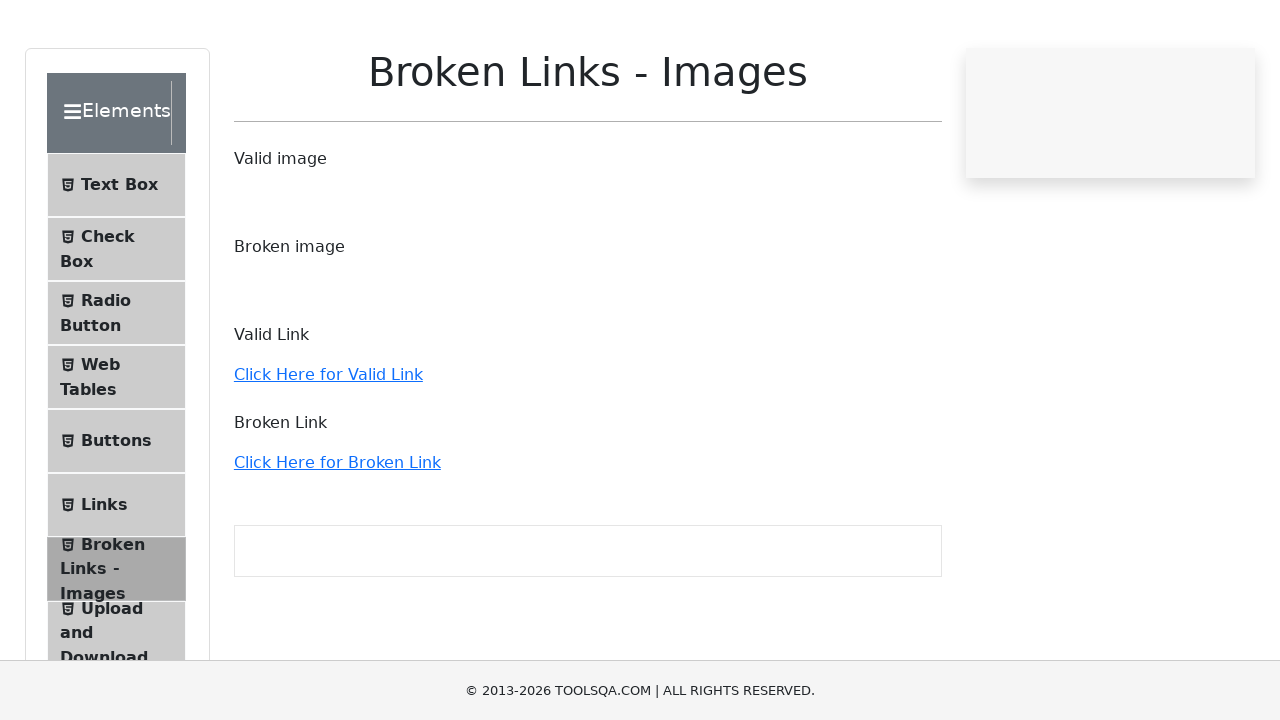

Valid link element is visible on the page
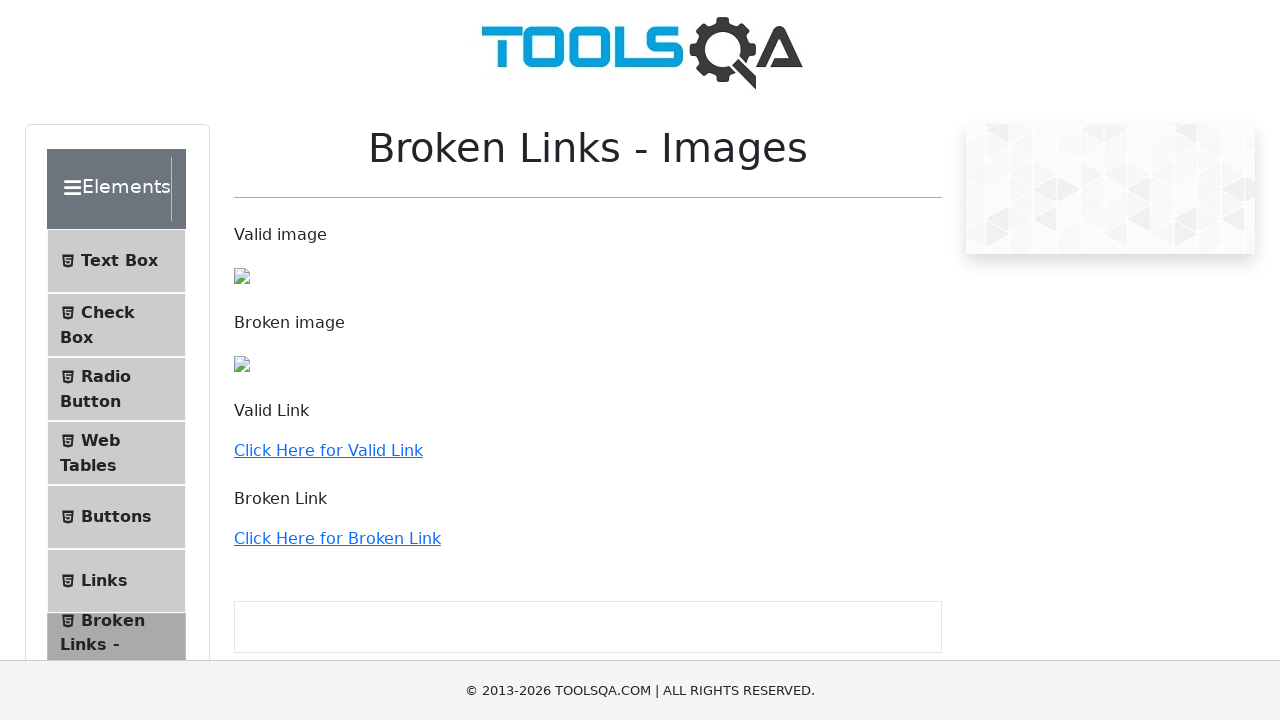

Broken link element is visible on the page
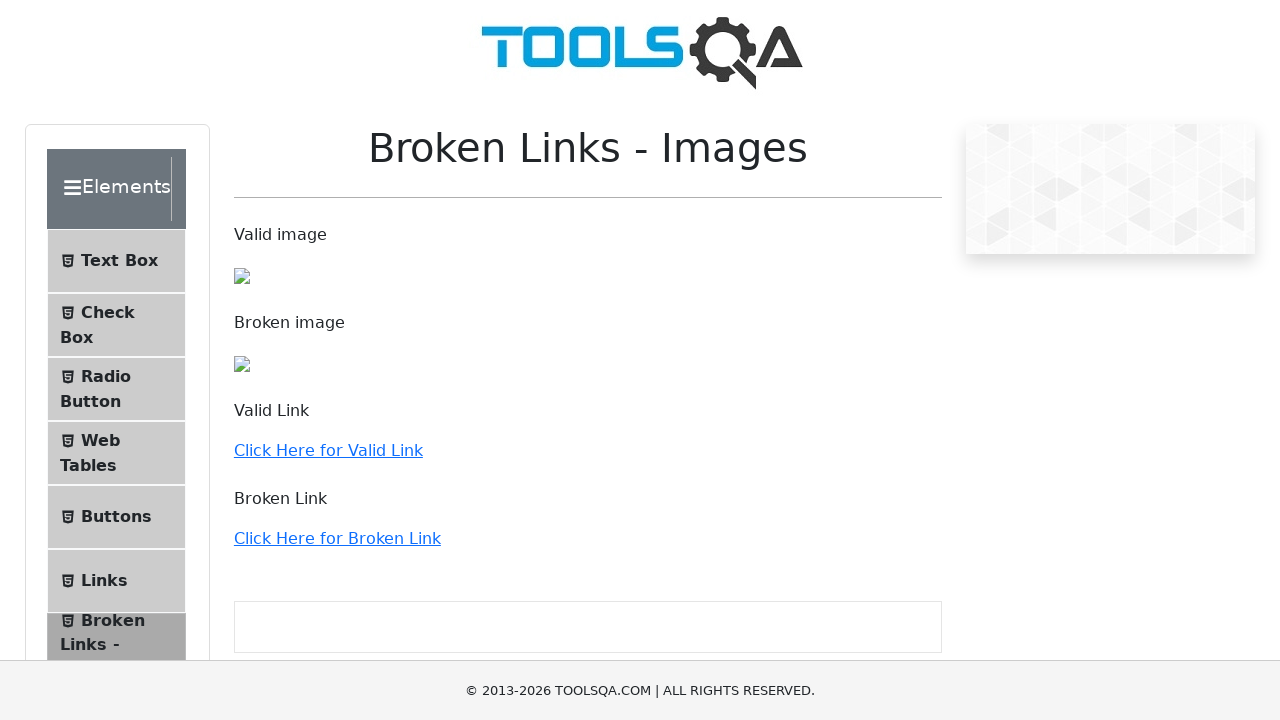

Multiple anchor elements are present on the page
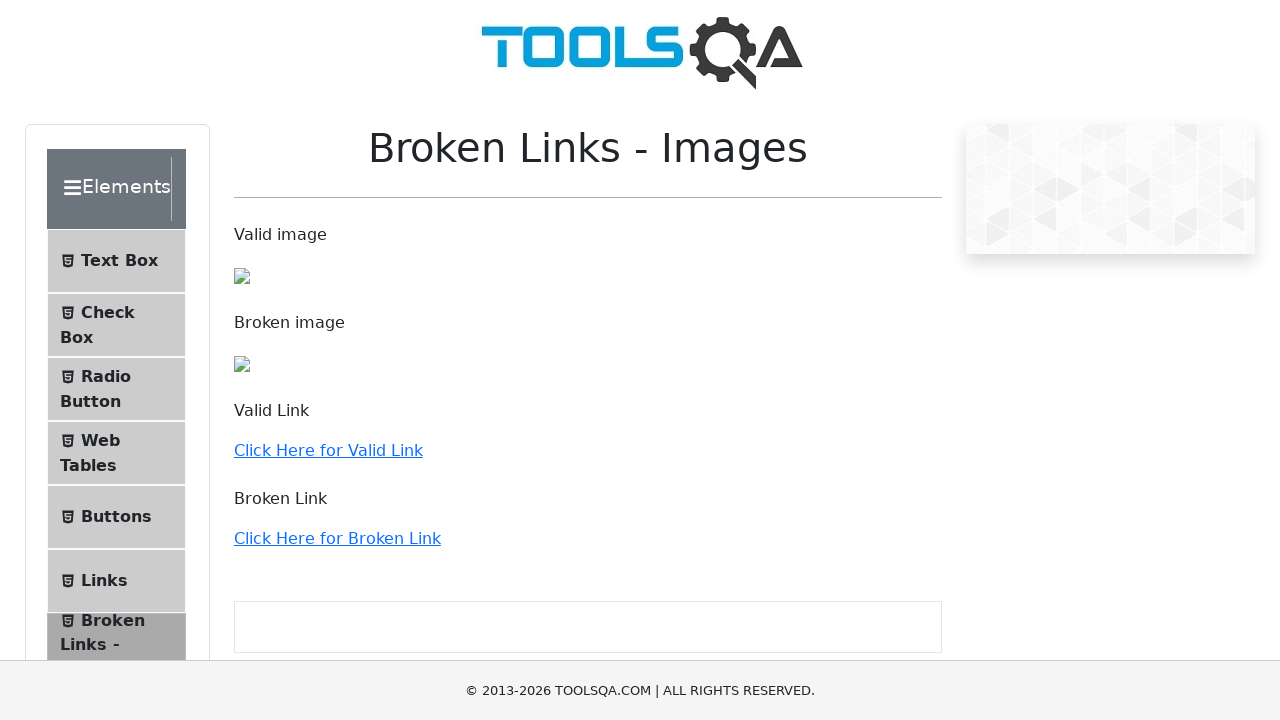

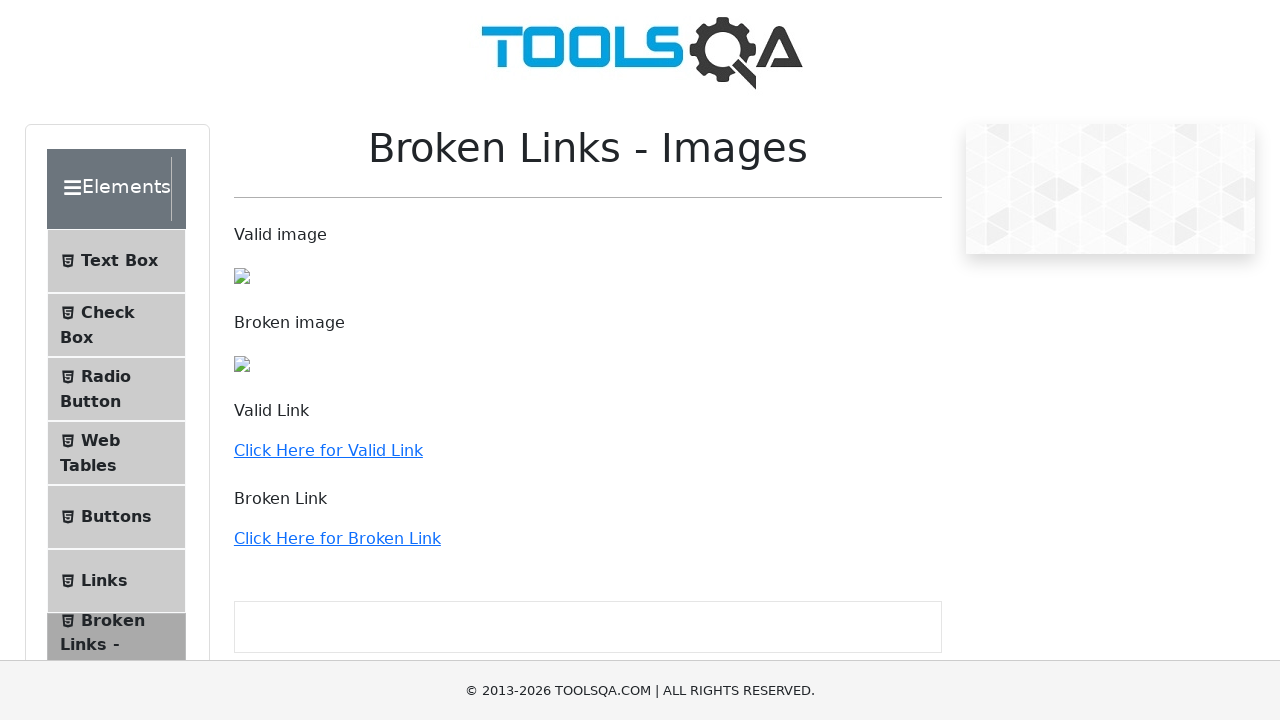